Tests opening a new browser tab by clicking the tab button and verifying content in the new tab

Starting URL: https://demoqa.com/browser-windows

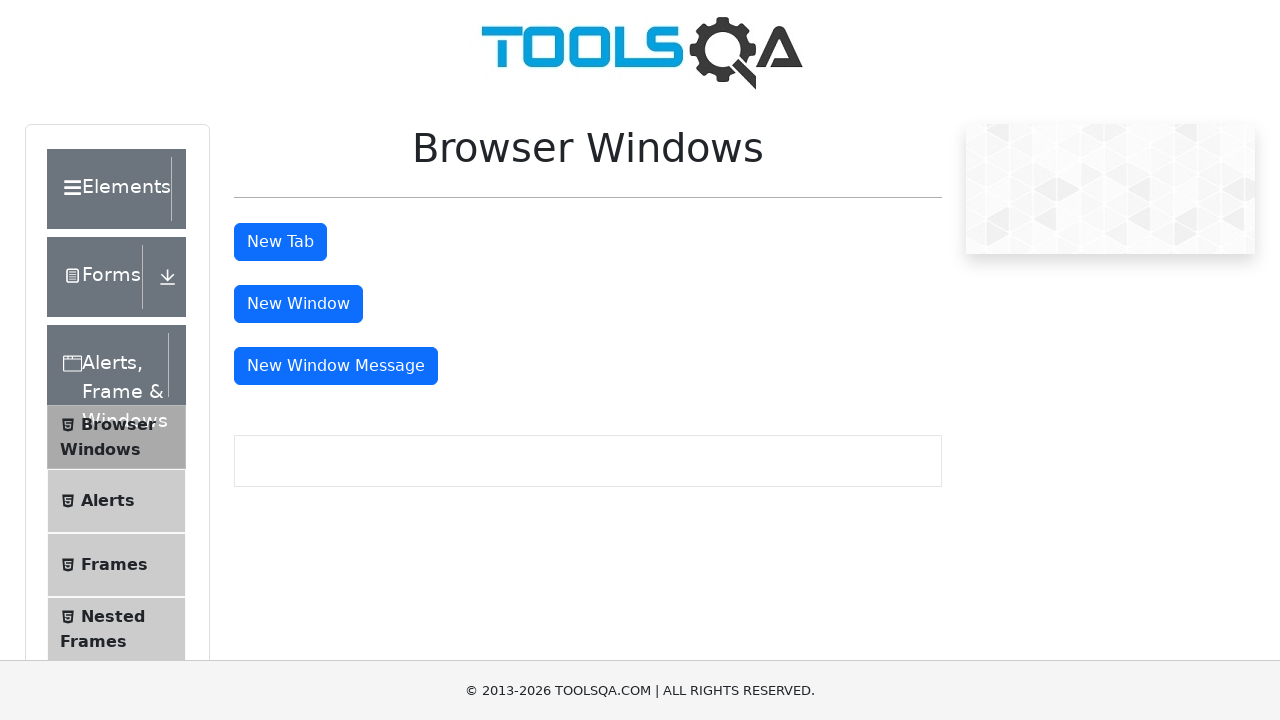

Clicked tab button to open new browser tab at (280, 242) on #tabButton
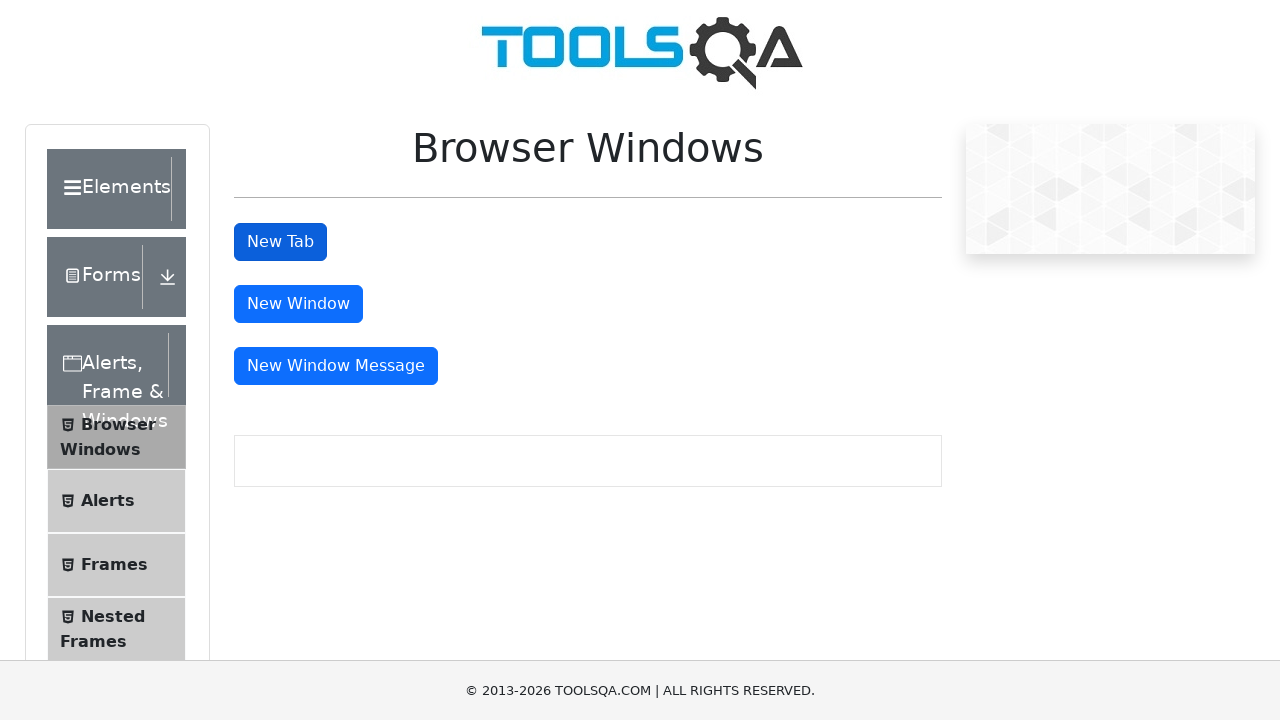

New page/tab object obtained
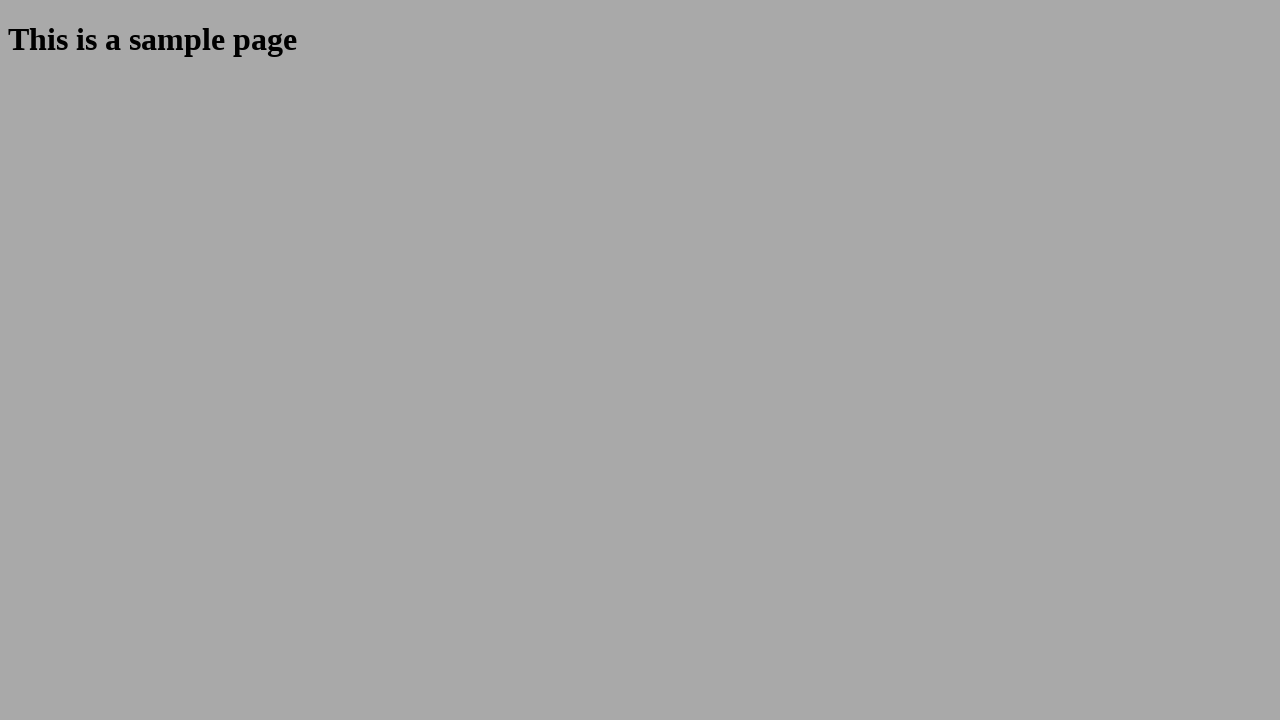

New tab loaded and sample heading element found
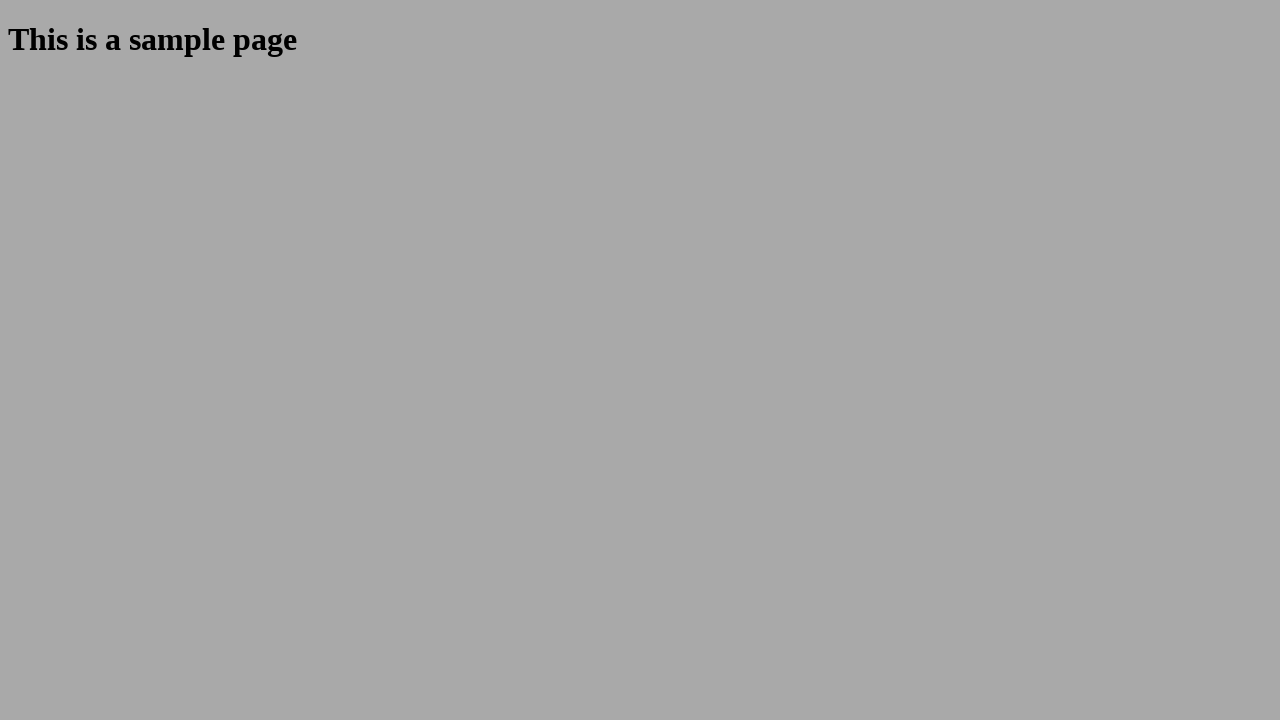

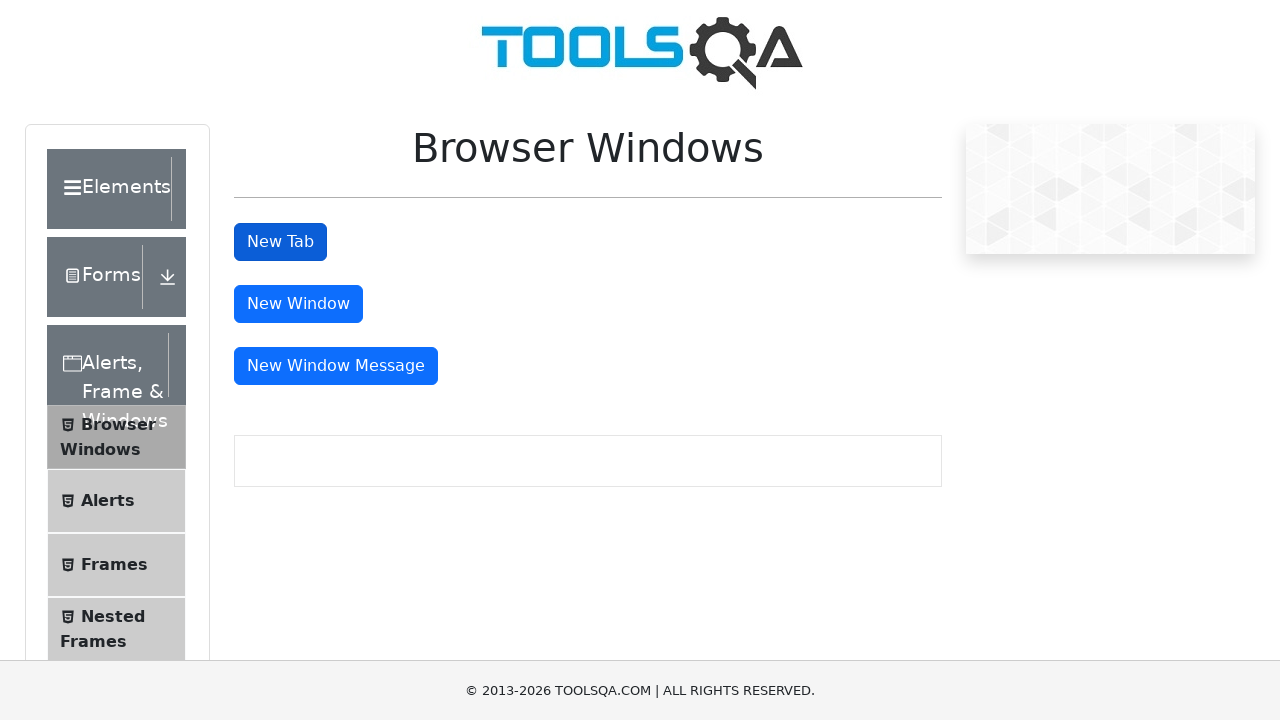